Tests FAQ accordion functionality by clicking on question 7 and verifying the answer content about delivery to Moscow region

Starting URL: https://qa-scooter.praktikum-services.ru/

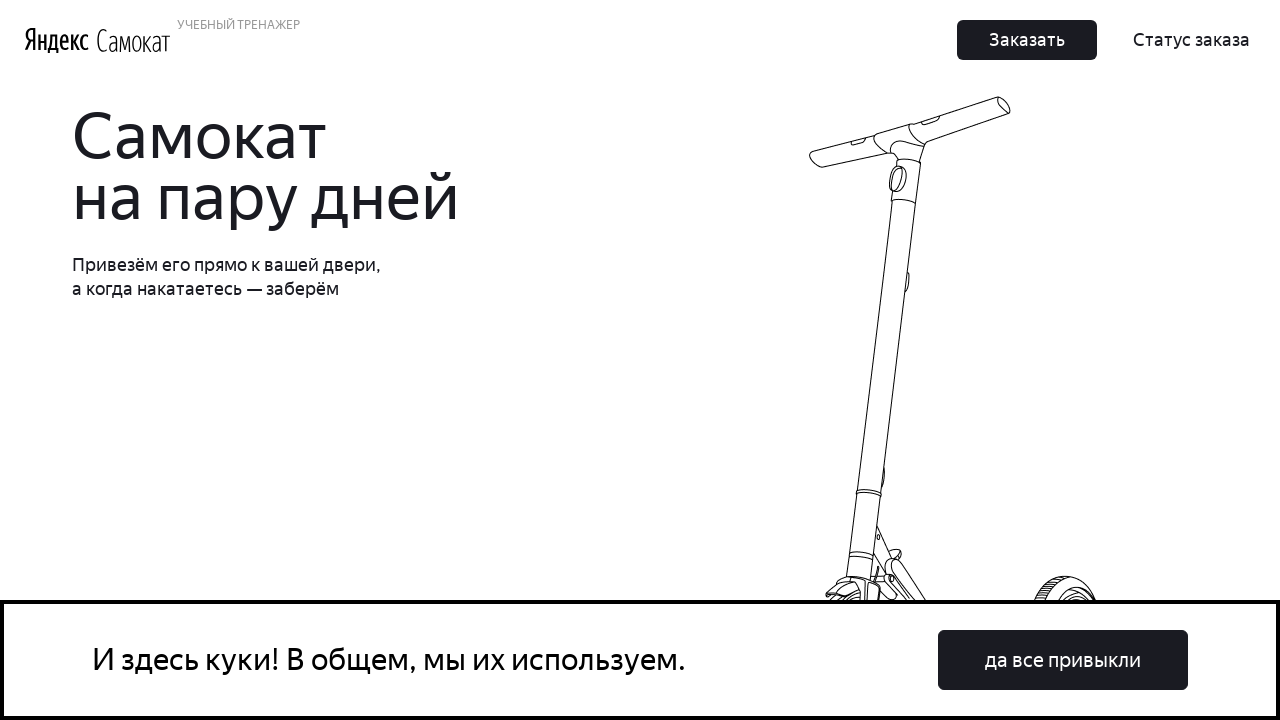

Scrolled to FAQ accordion section
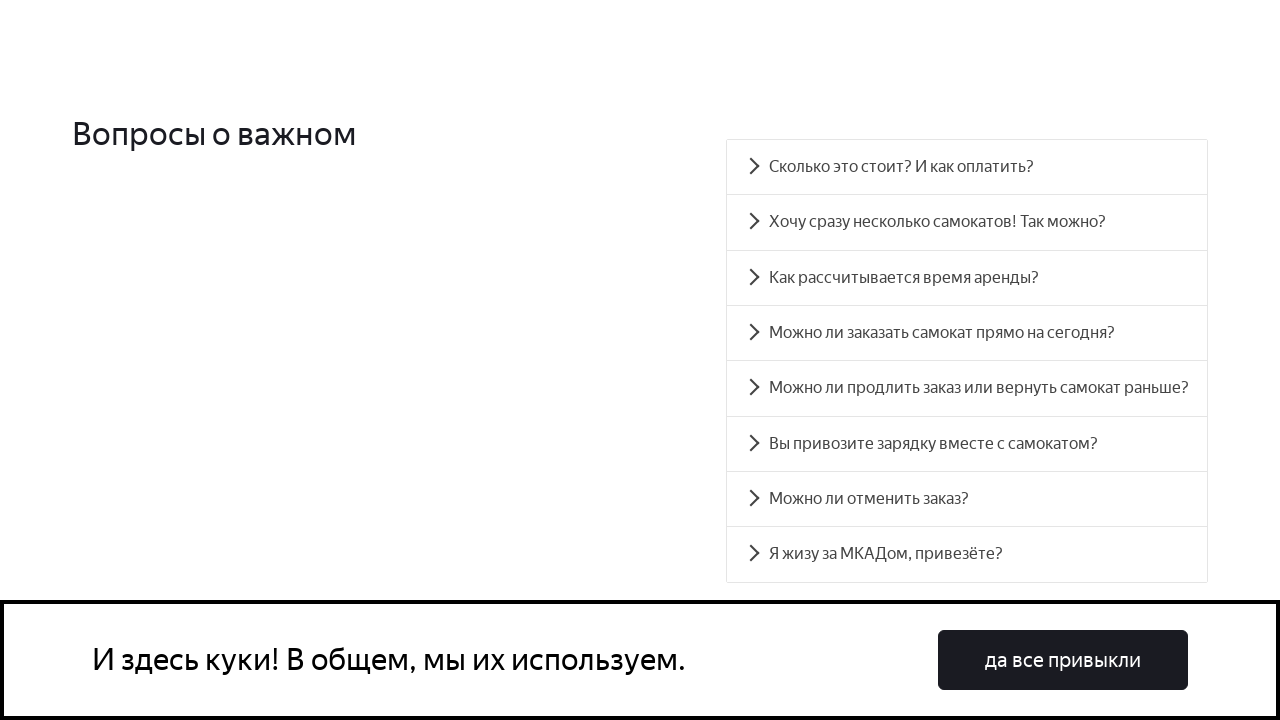

Clicked on question 7 in the accordion at (967, 555) on [data-accordion-component='AccordionItemButton'] >> nth=7
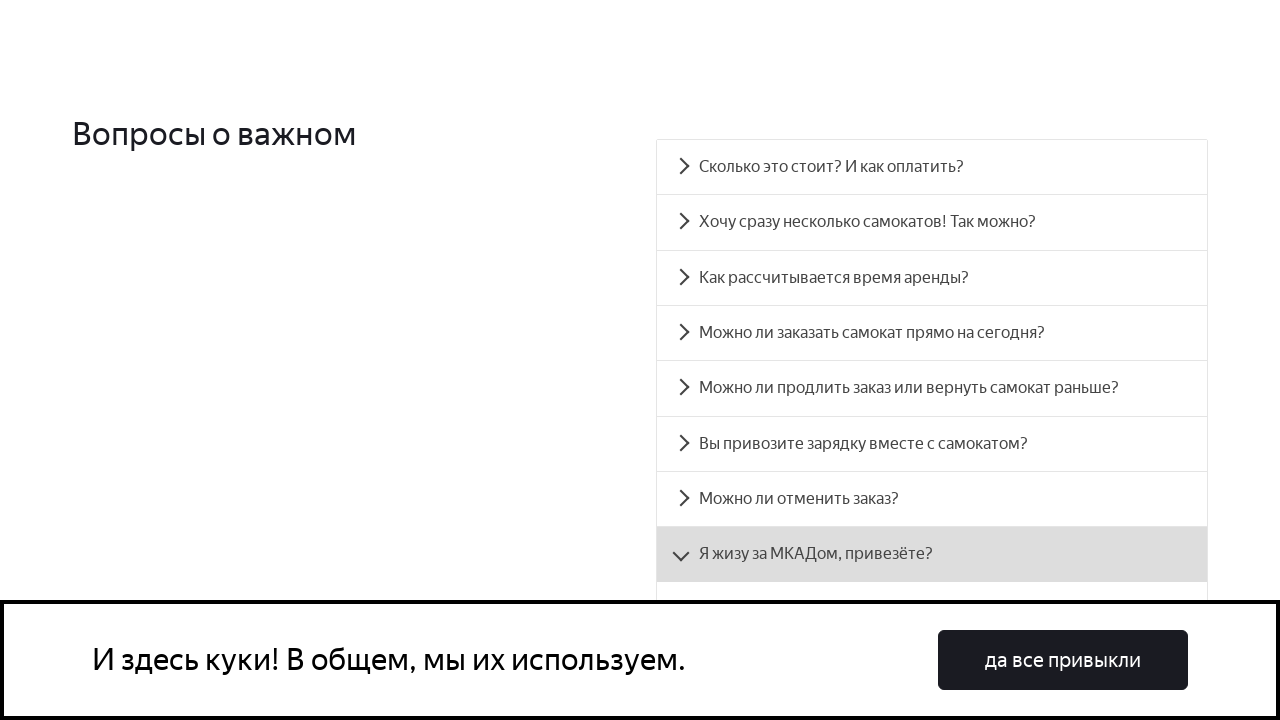

Answer panel for question 7 became visible, confirming accordion expanded successfully
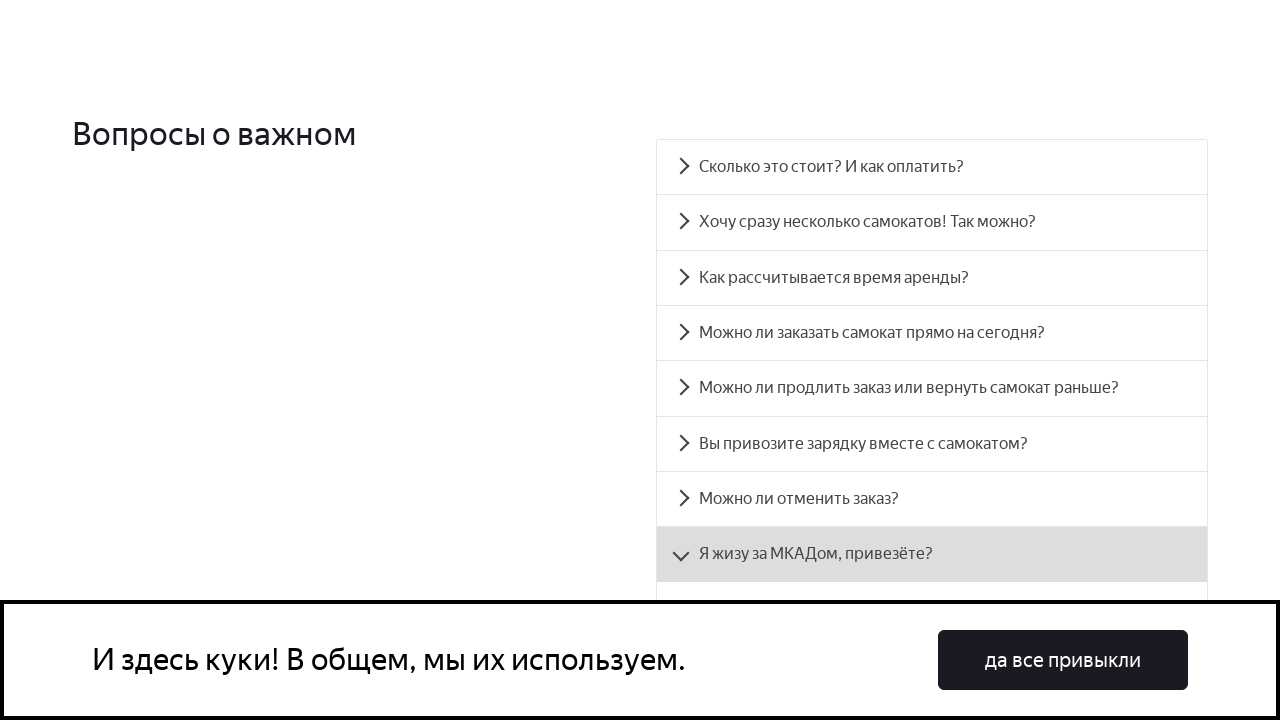

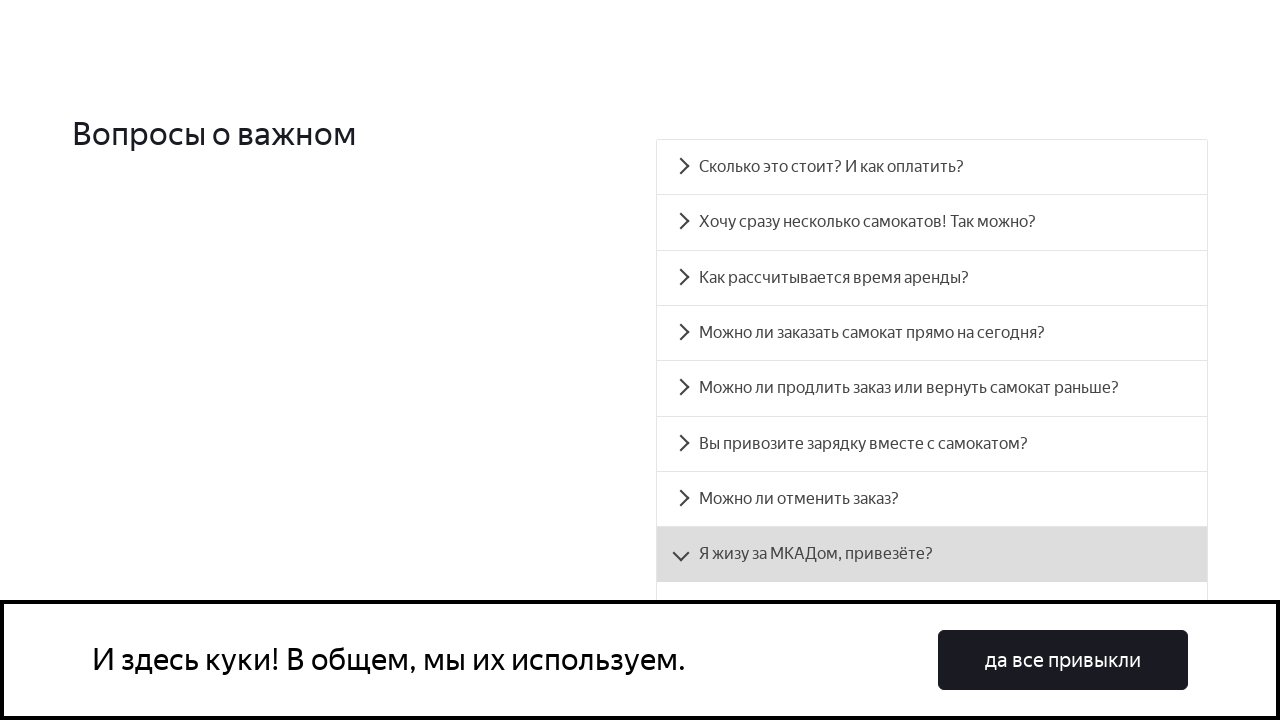